Tests bank manager functionality by clicking manager login, navigating to add customer section, and filling in customer details form

Starting URL: https://www.globalsqa.com/angularJs-protractor/BankingProject/#/login

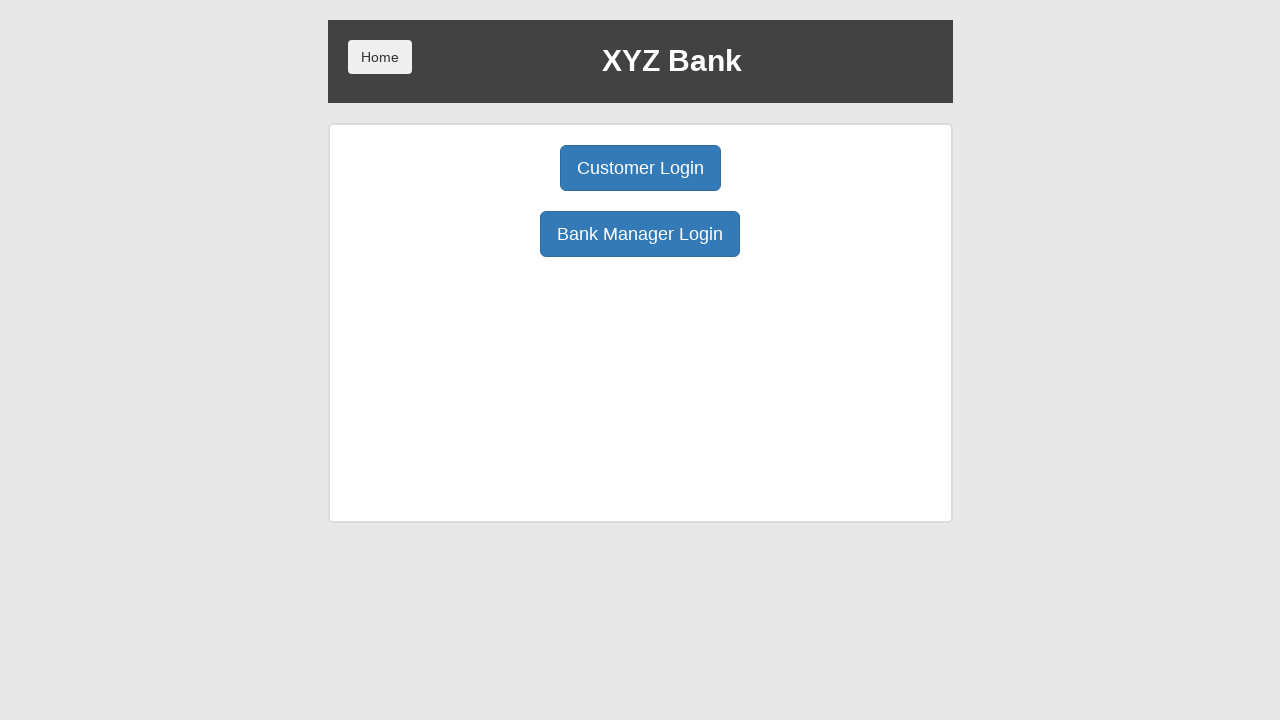

Clicked Bank Manager login button at (640, 234) on button[ng-click='manager()']
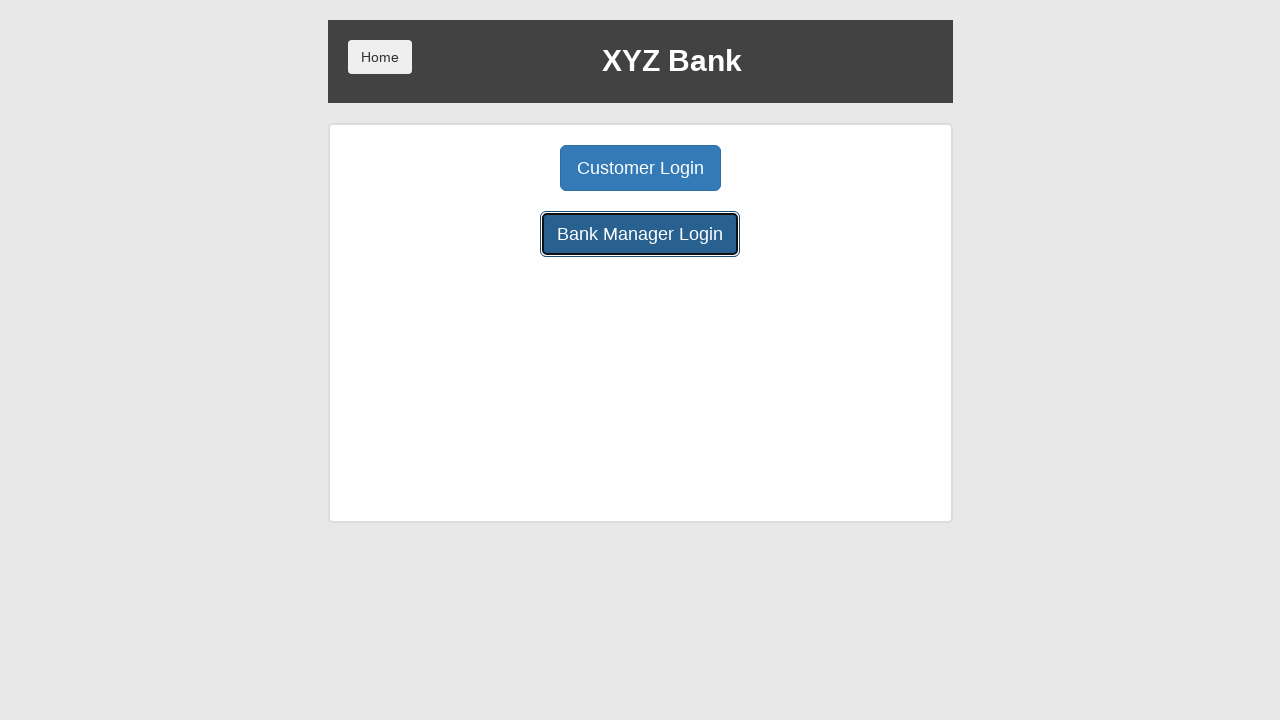

Clicked Add Customer button at (502, 168) on button[ng-class='btnClass1']
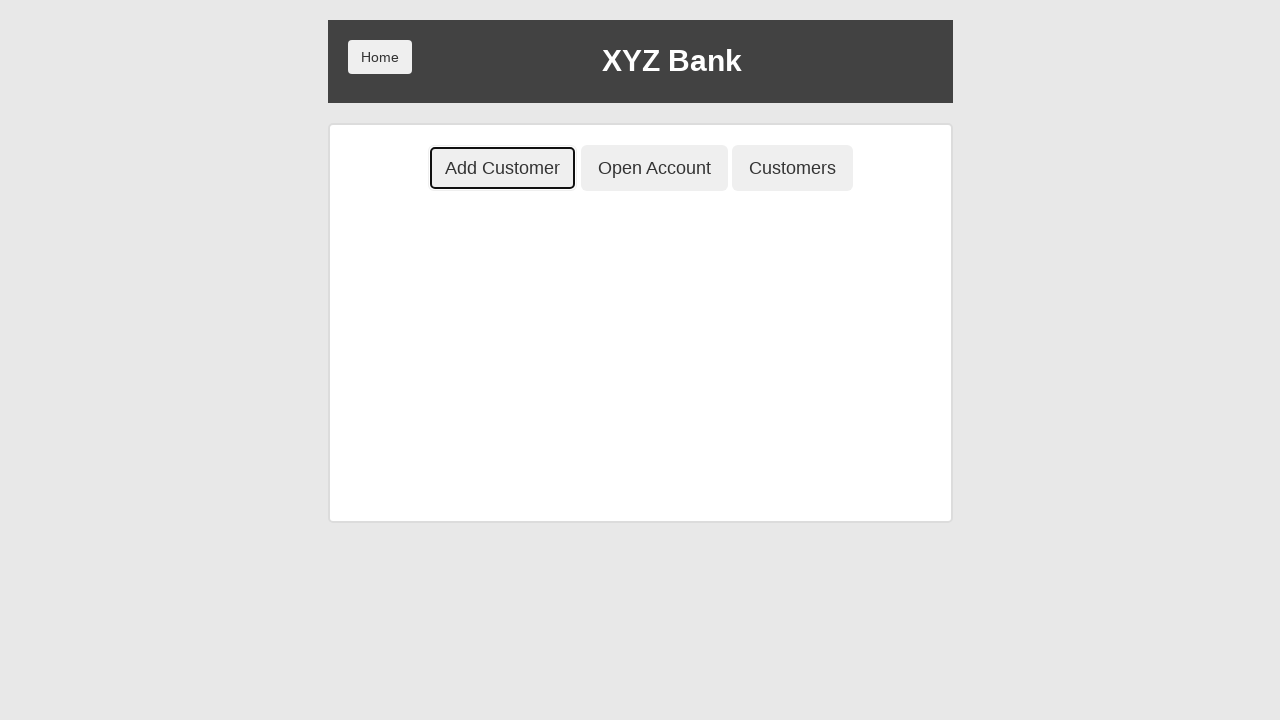

Filled first name field with 'saiful' on input[ng-model='fName']
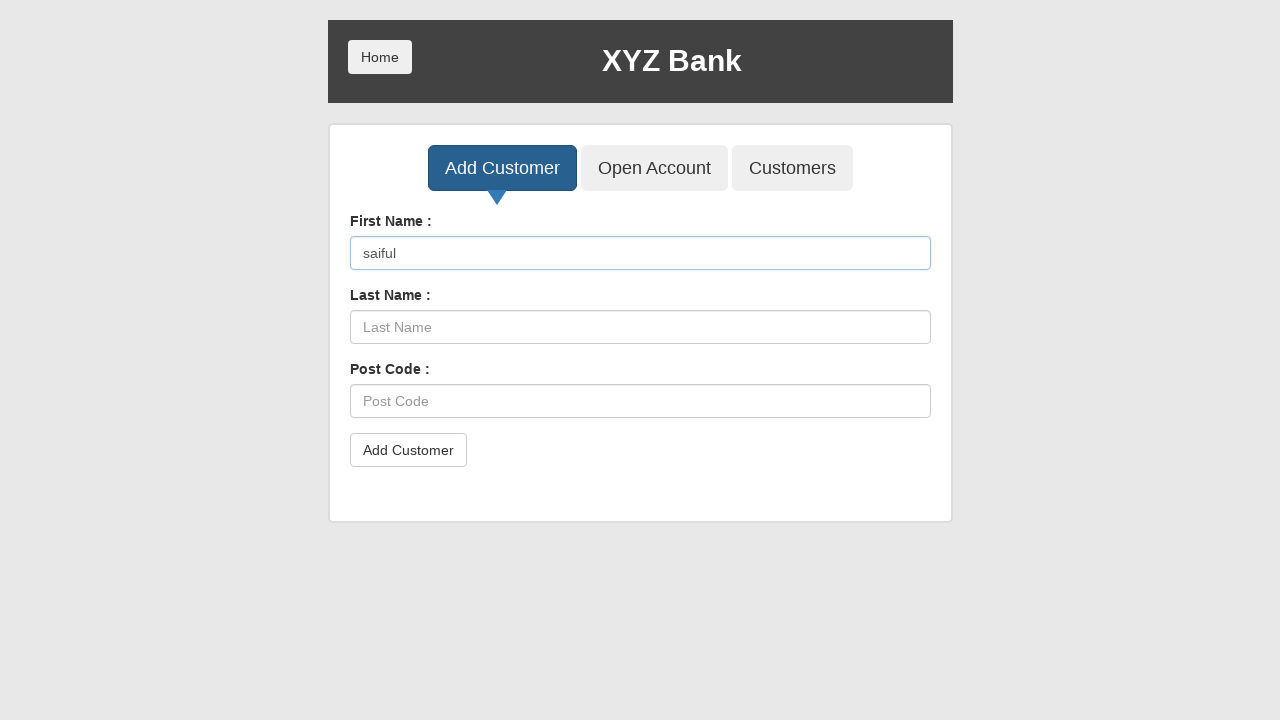

Filled last name field with 'Fleming' on input[ng-model='lName']
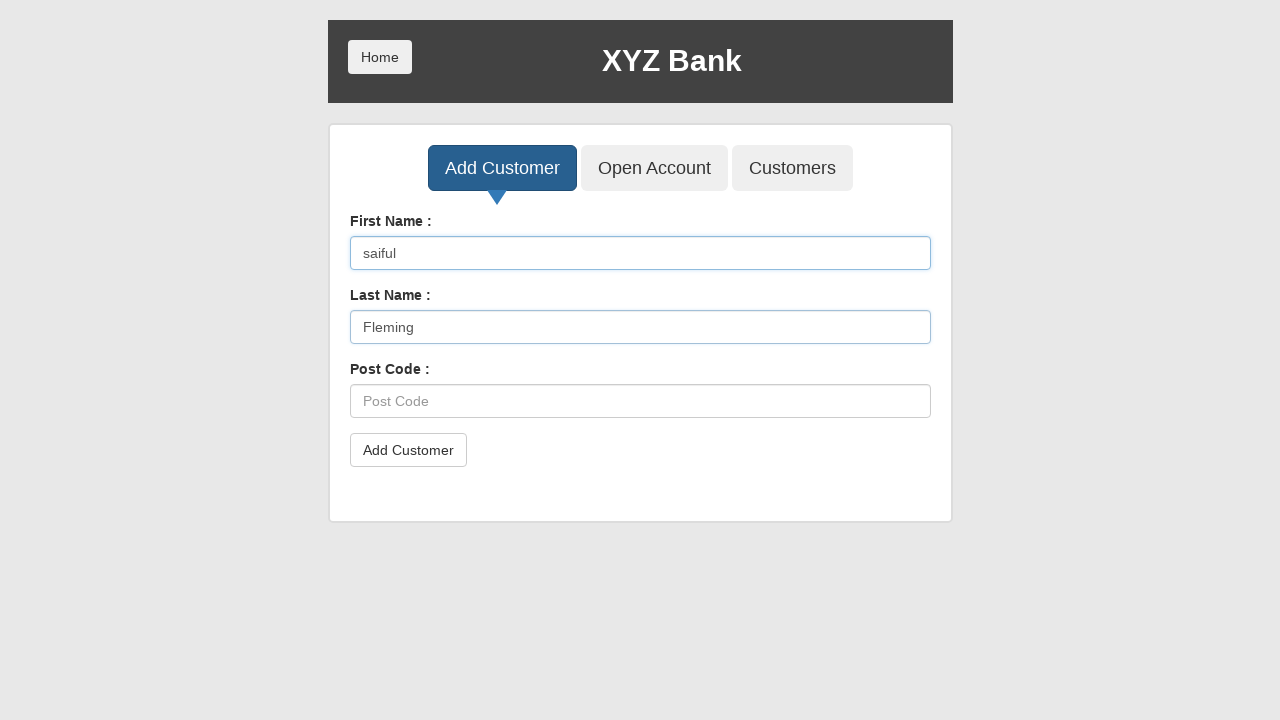

Filled postal code field with '14214' on input[ng-model='postCd']
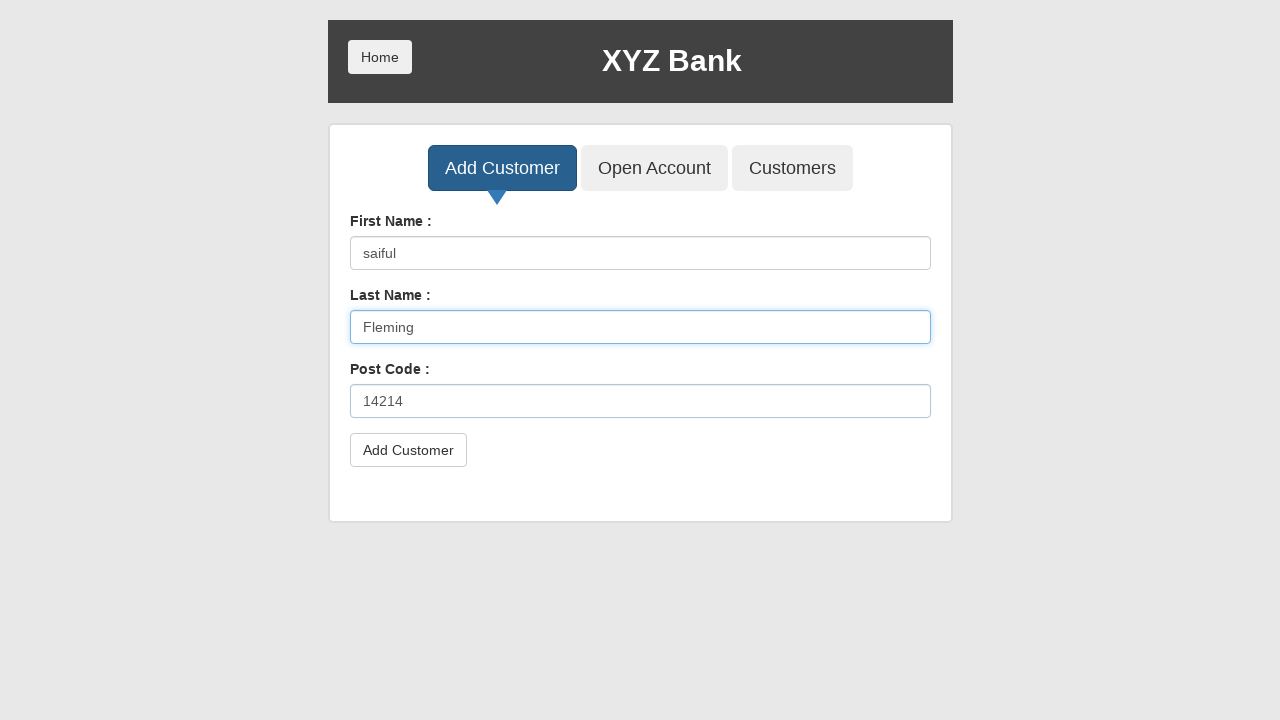

Clicked Add Customer submit button to complete customer registration at (408, 450) on button[type='submit']
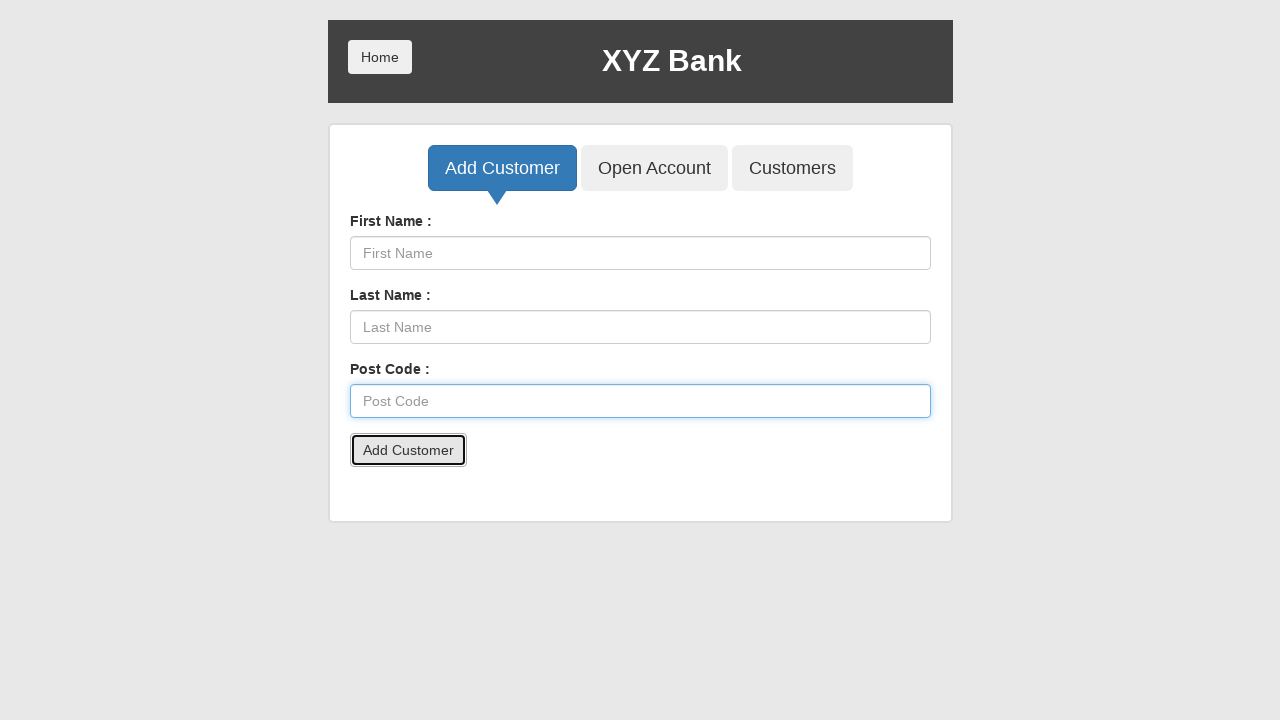

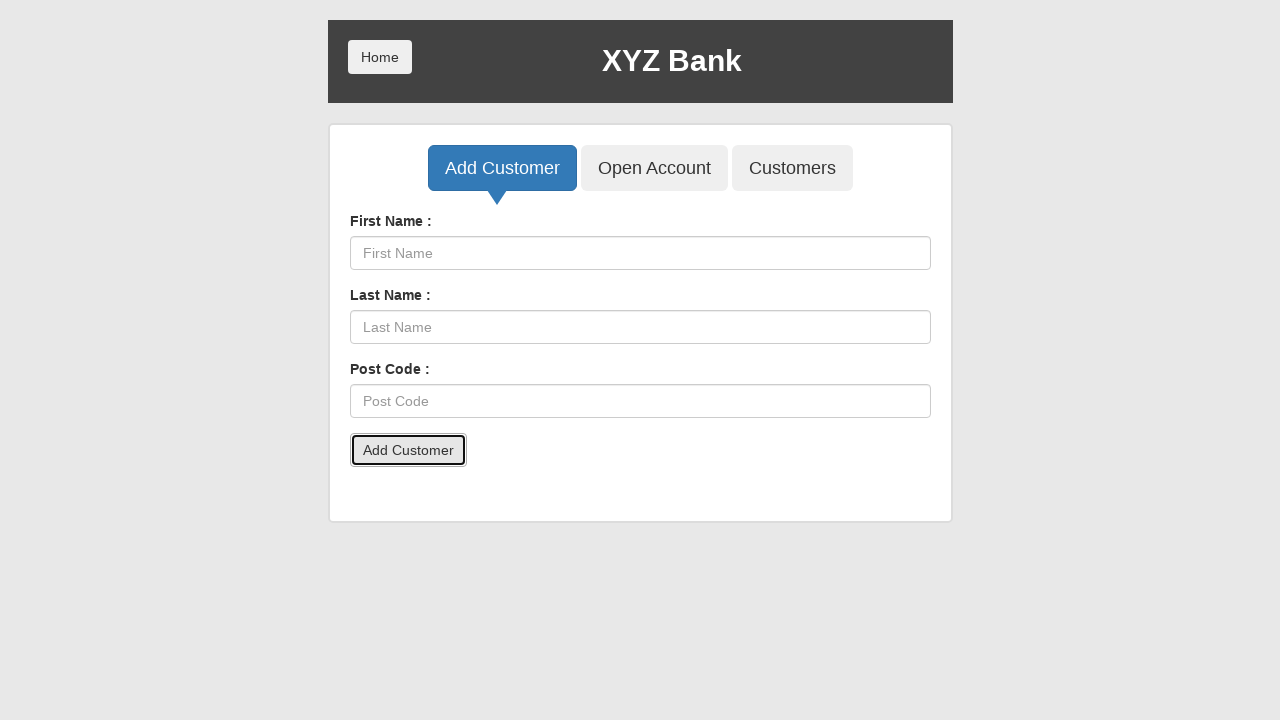